Tests a registration form by filling in three input fields with text values and submitting the form, then verifies the success message is displayed

Starting URL: http://suninjuly.github.io/registration1.html

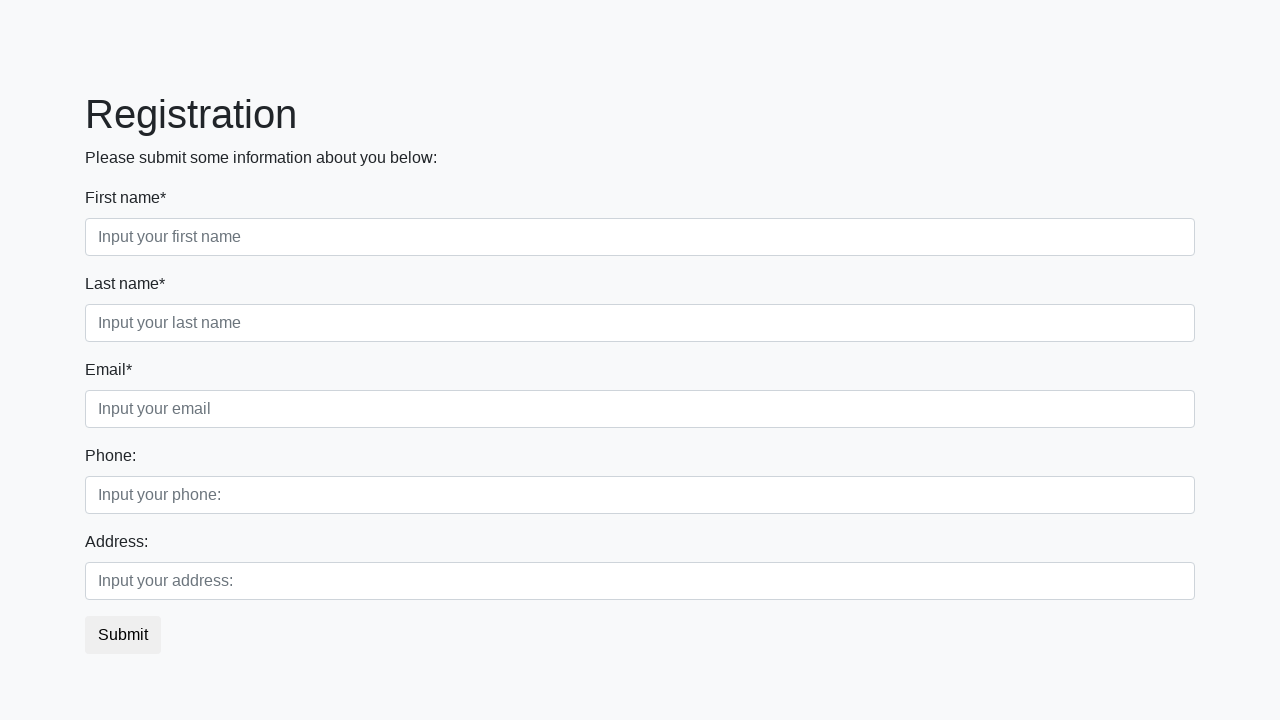

Filled first input field with 'A1' on .first
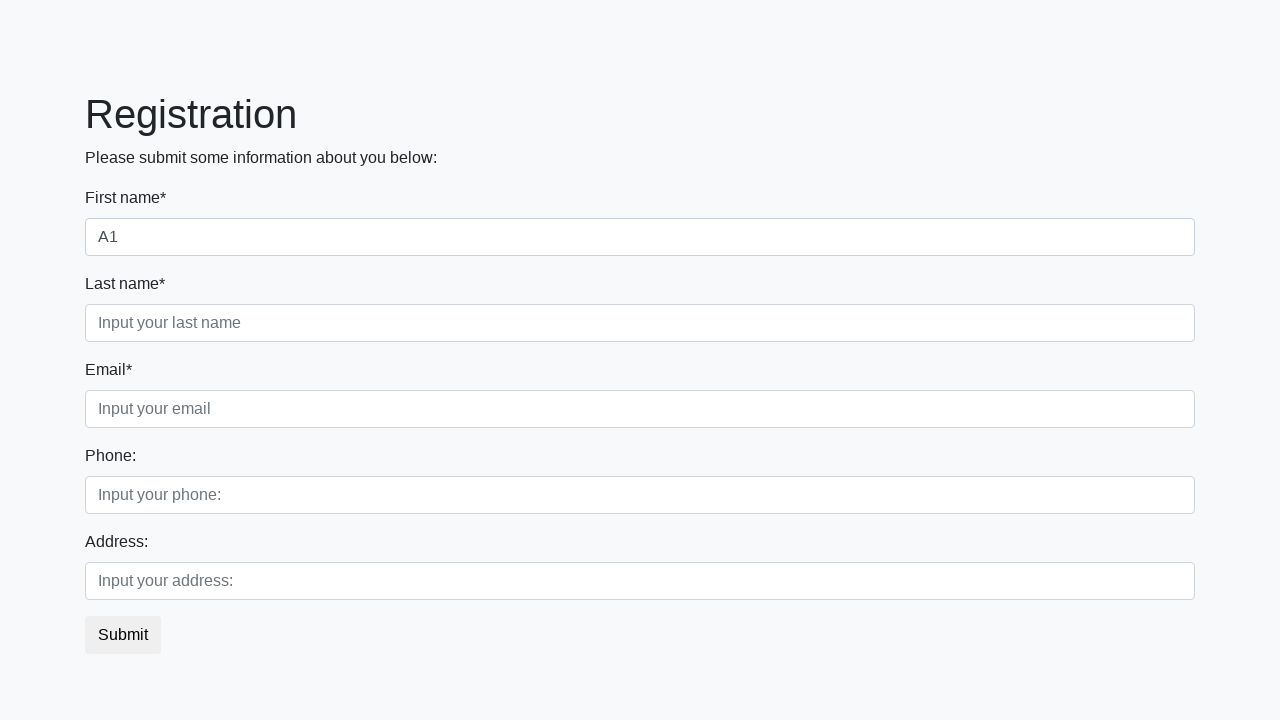

Filled second input field with 'A2' on .second
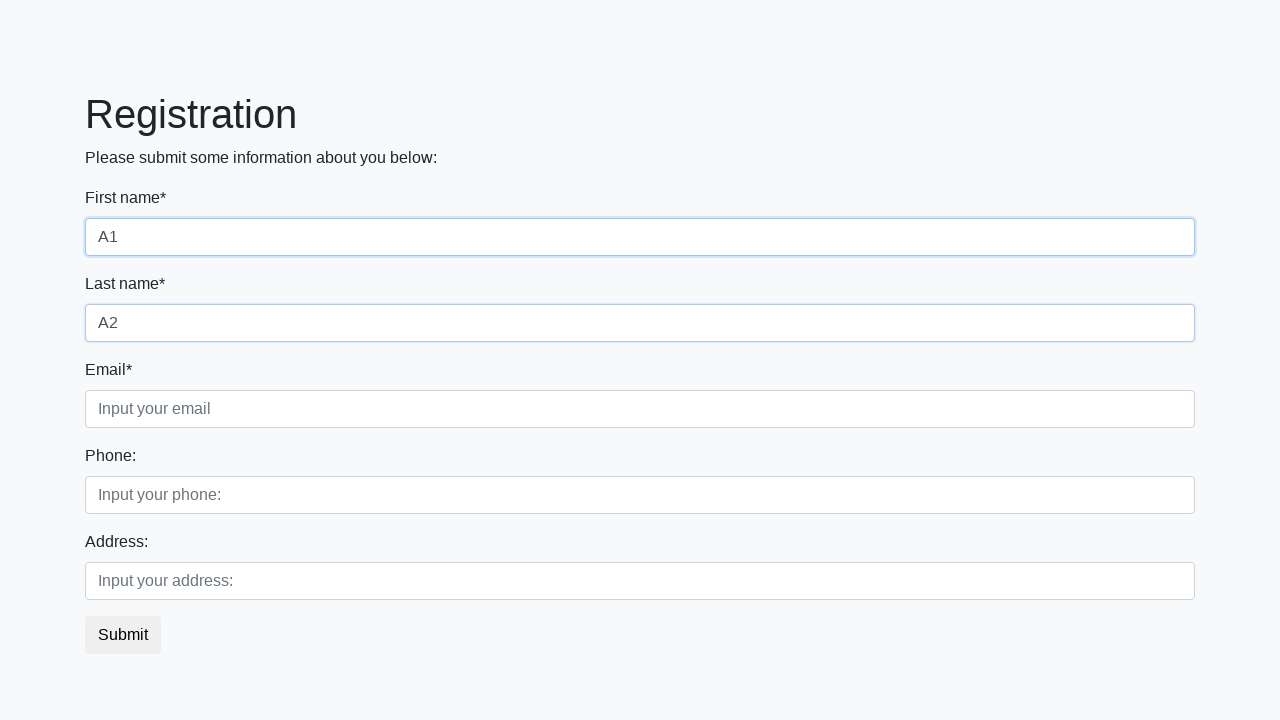

Filled third input field with 'A3' on .third
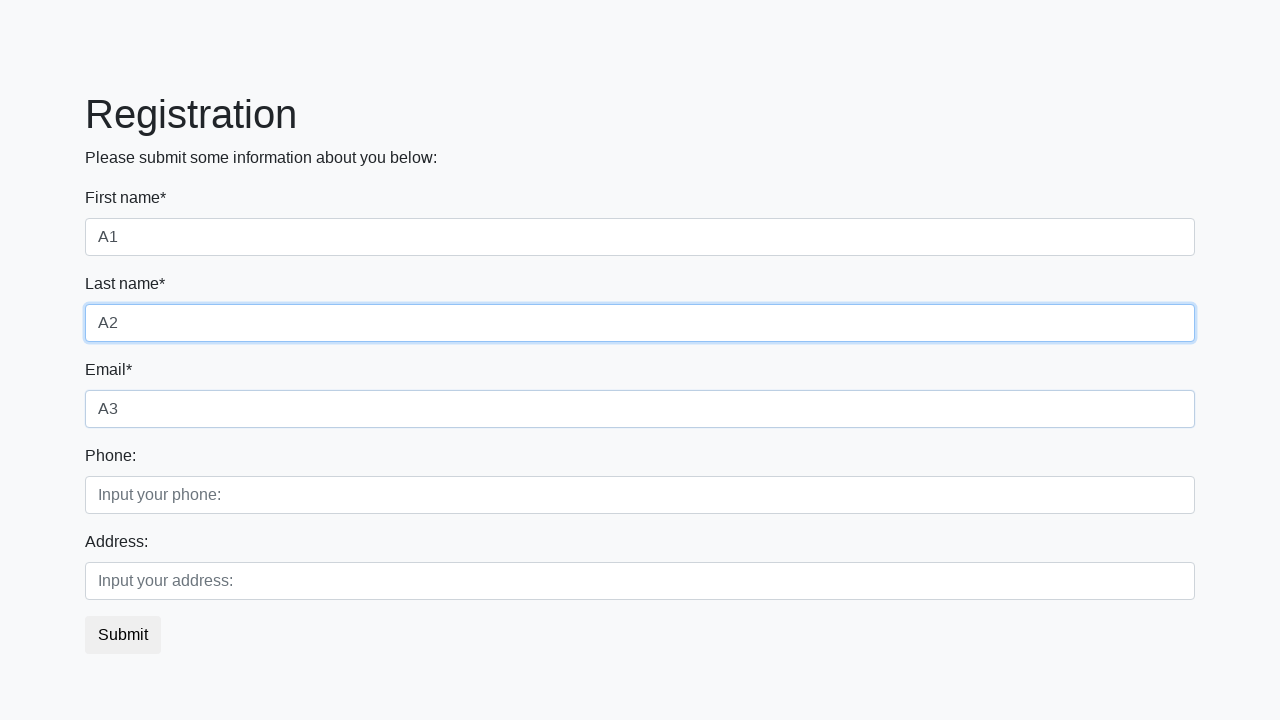

Clicked submit button to submit registration form at (123, 635) on button.btn
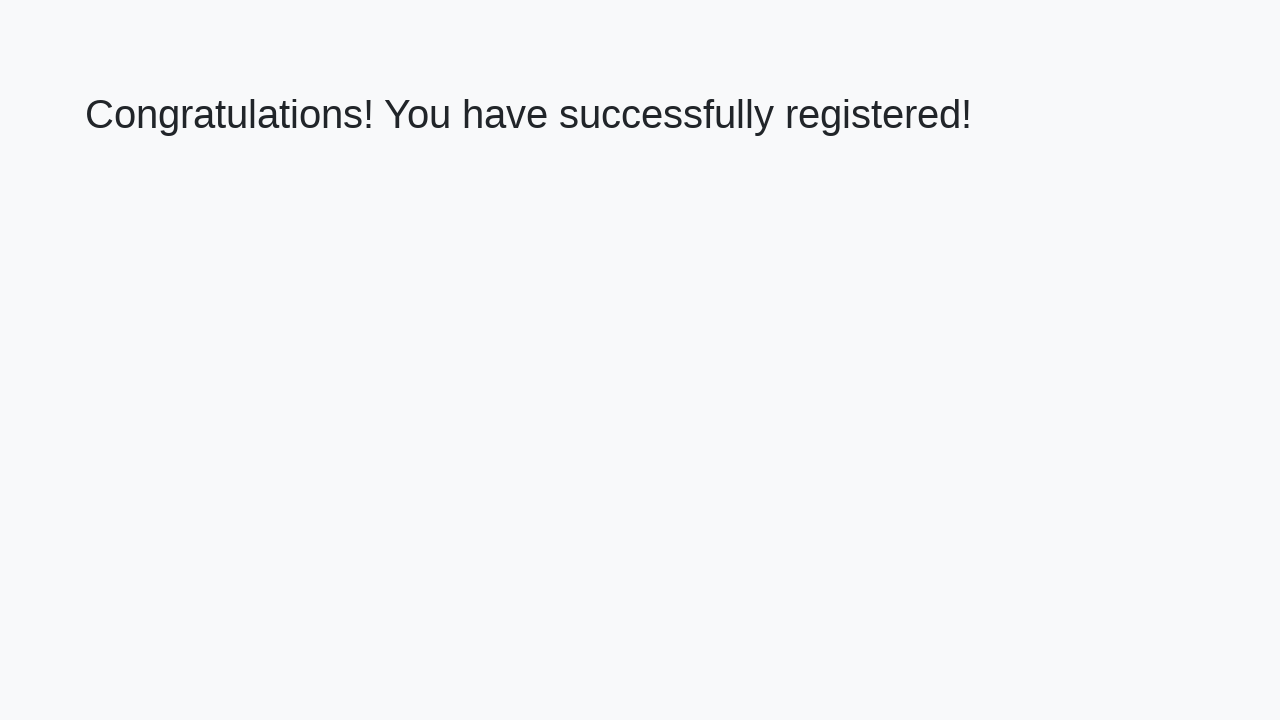

Success message displayed on page
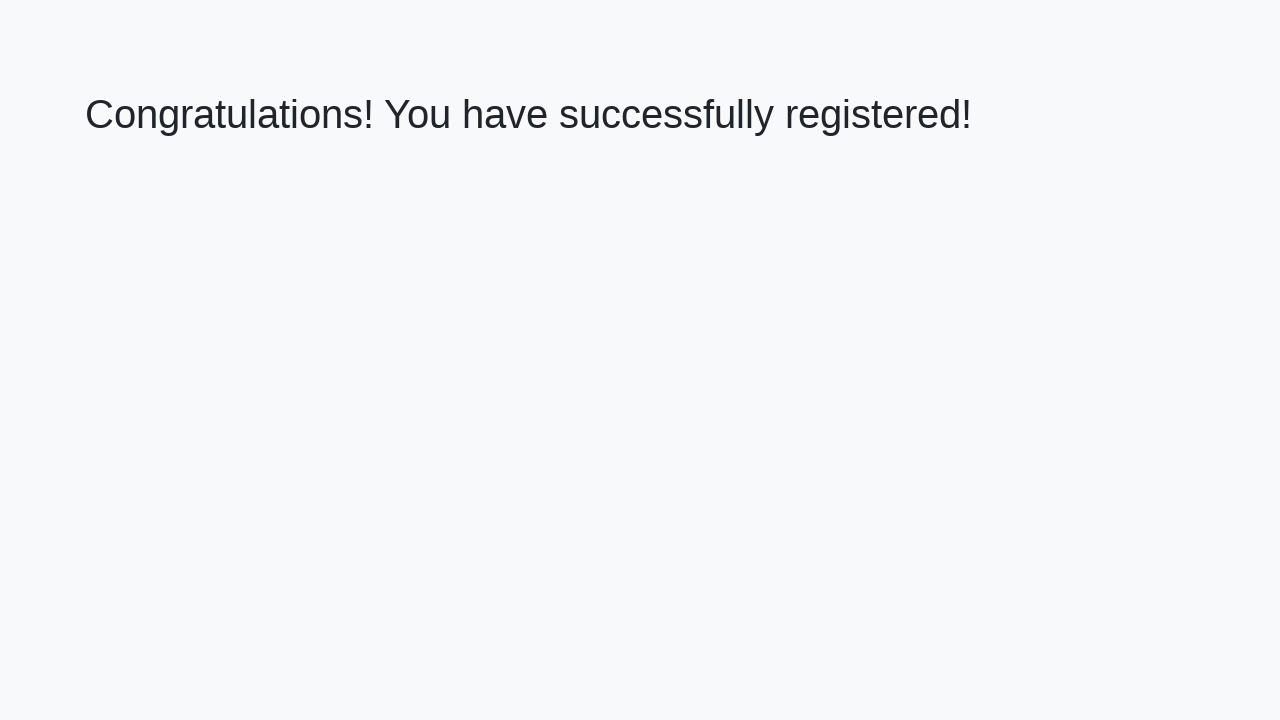

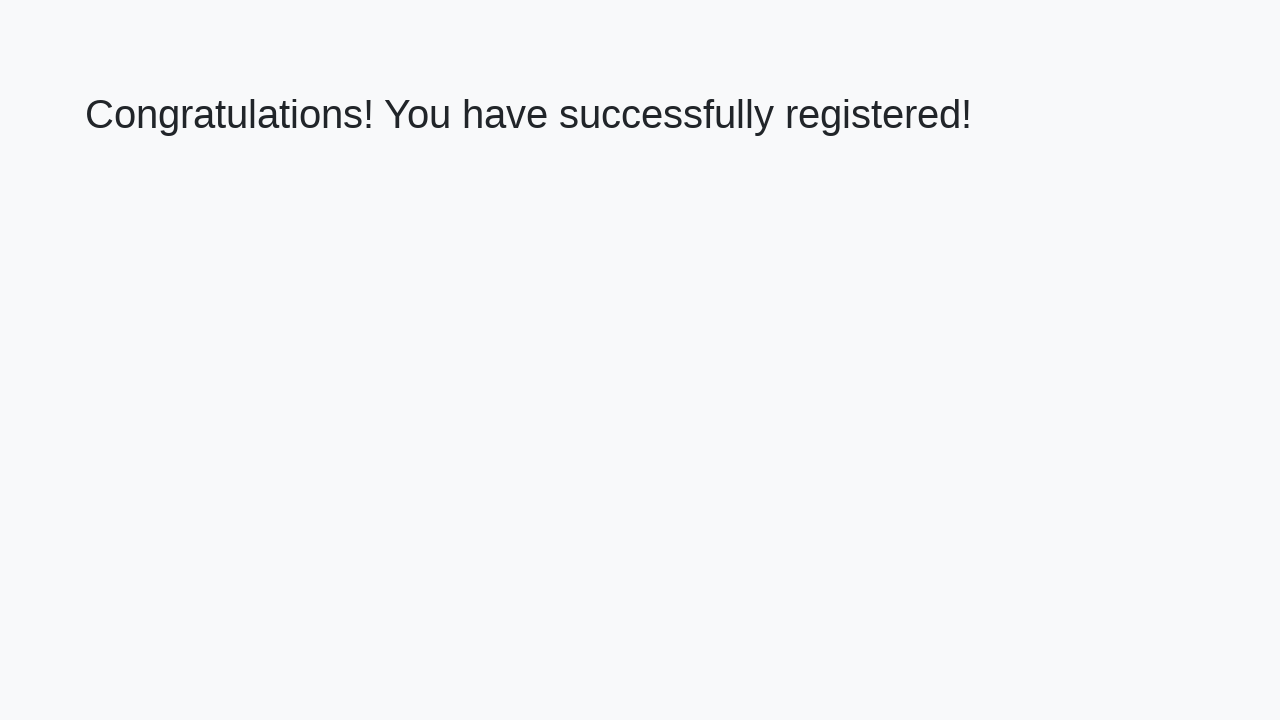